Tests drag and drop functionality on jQuery UI's droppable demo page by dragging an element from the draggable source to the droppable target within an iframe

Starting URL: https://jqueryui.com/droppable/

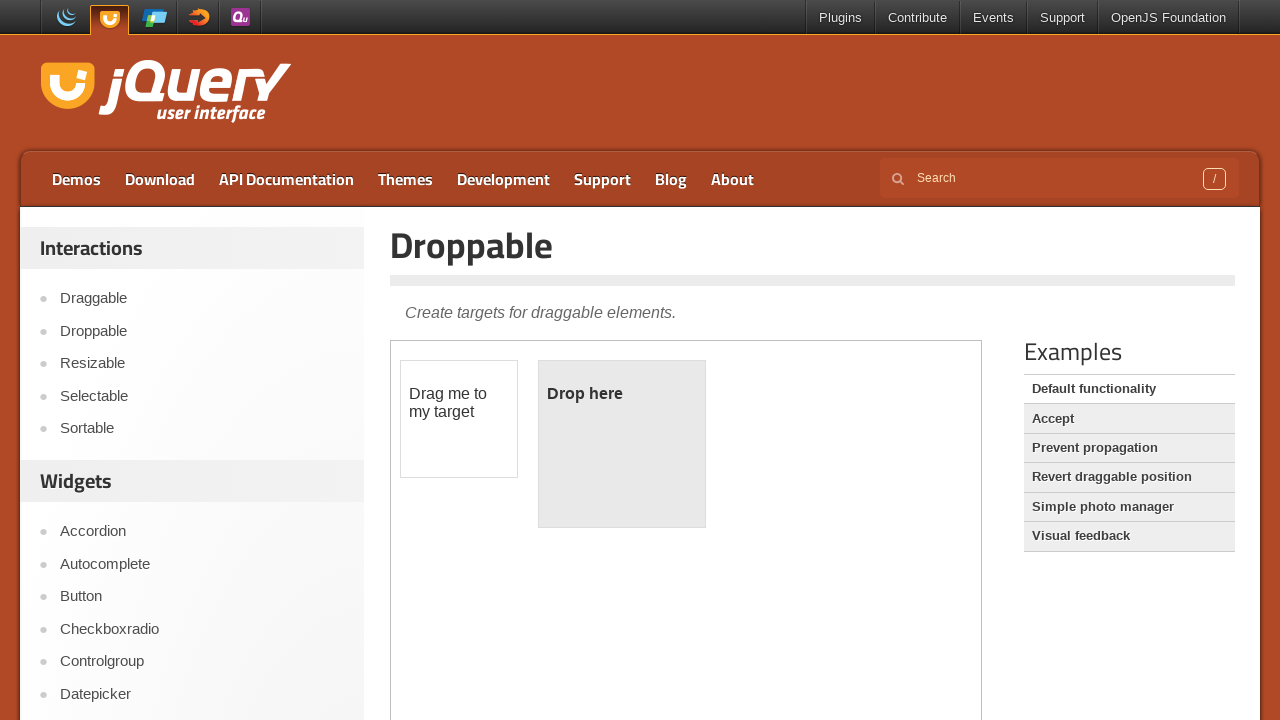

Located the demo iframe containing drag and drop elements
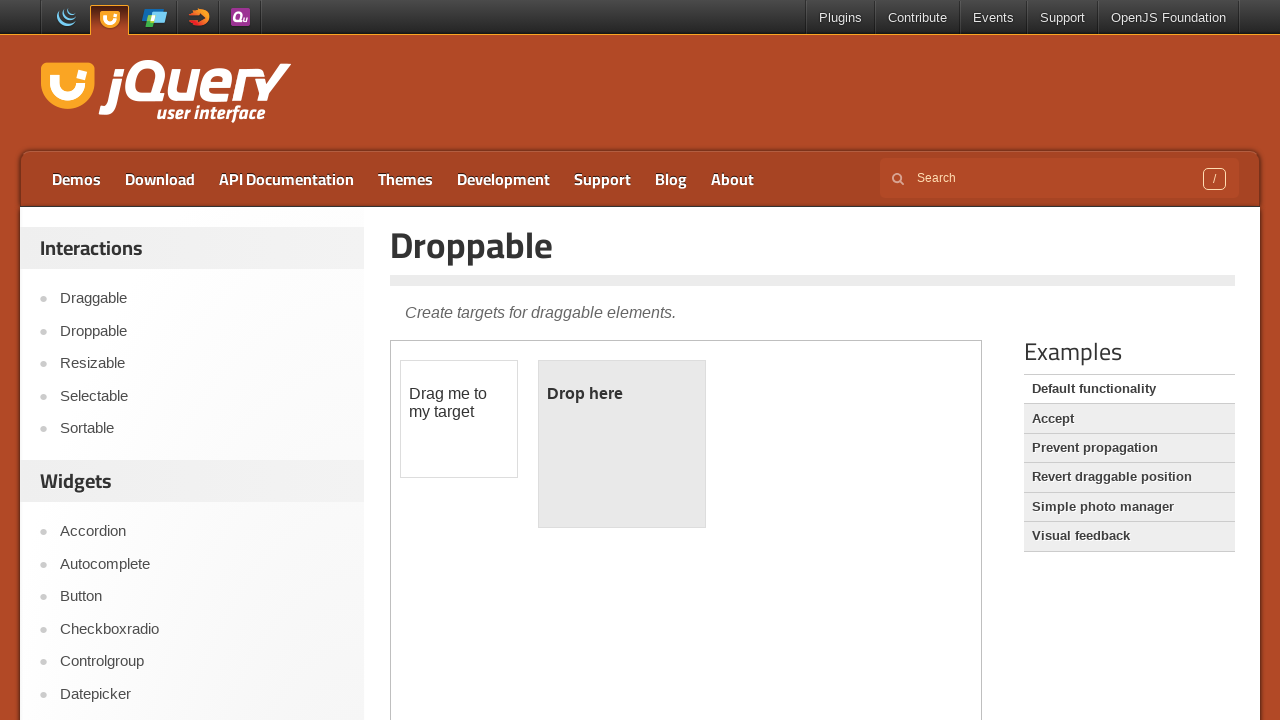

Located the draggable element
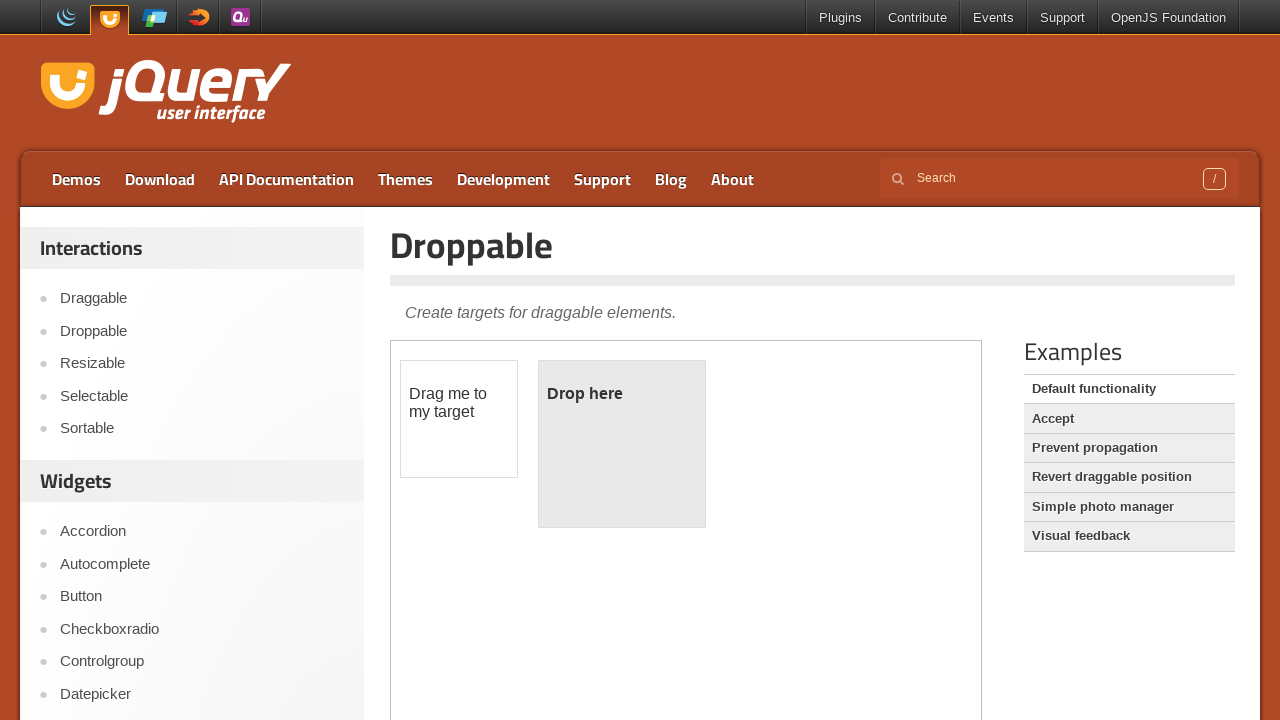

Located the droppable target element
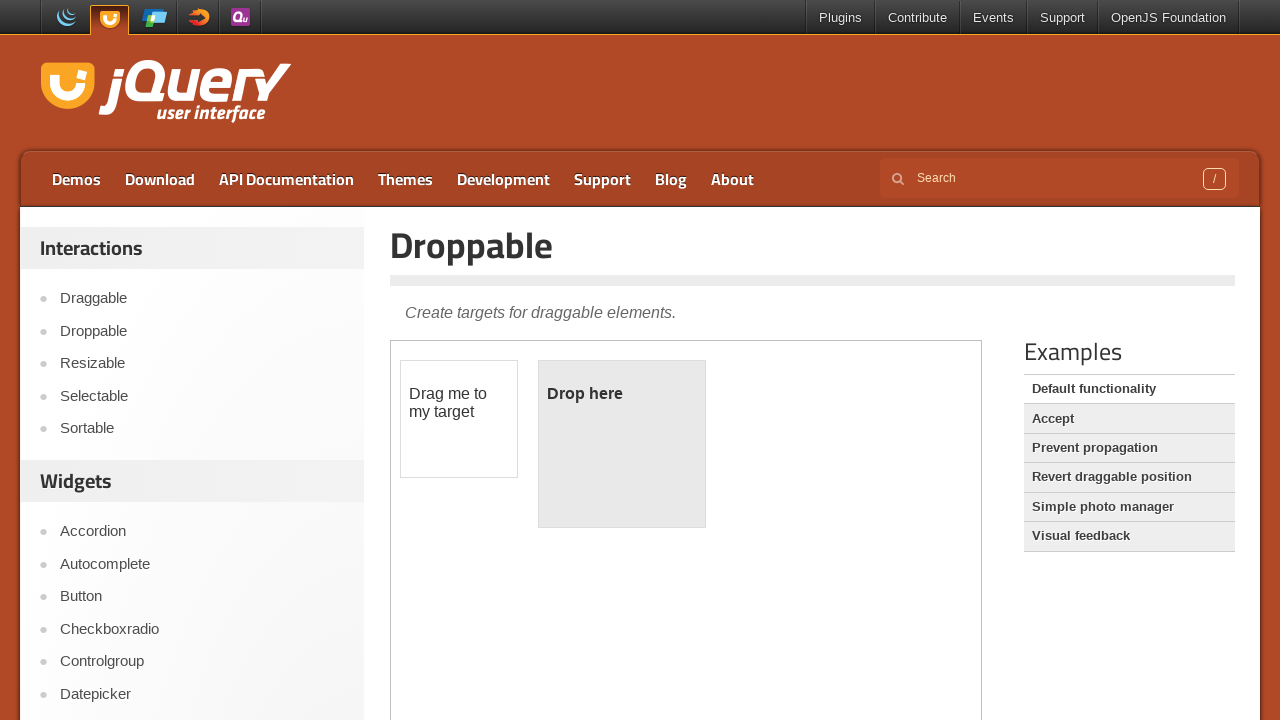

Dragged the draggable element onto the droppable target at (622, 444)
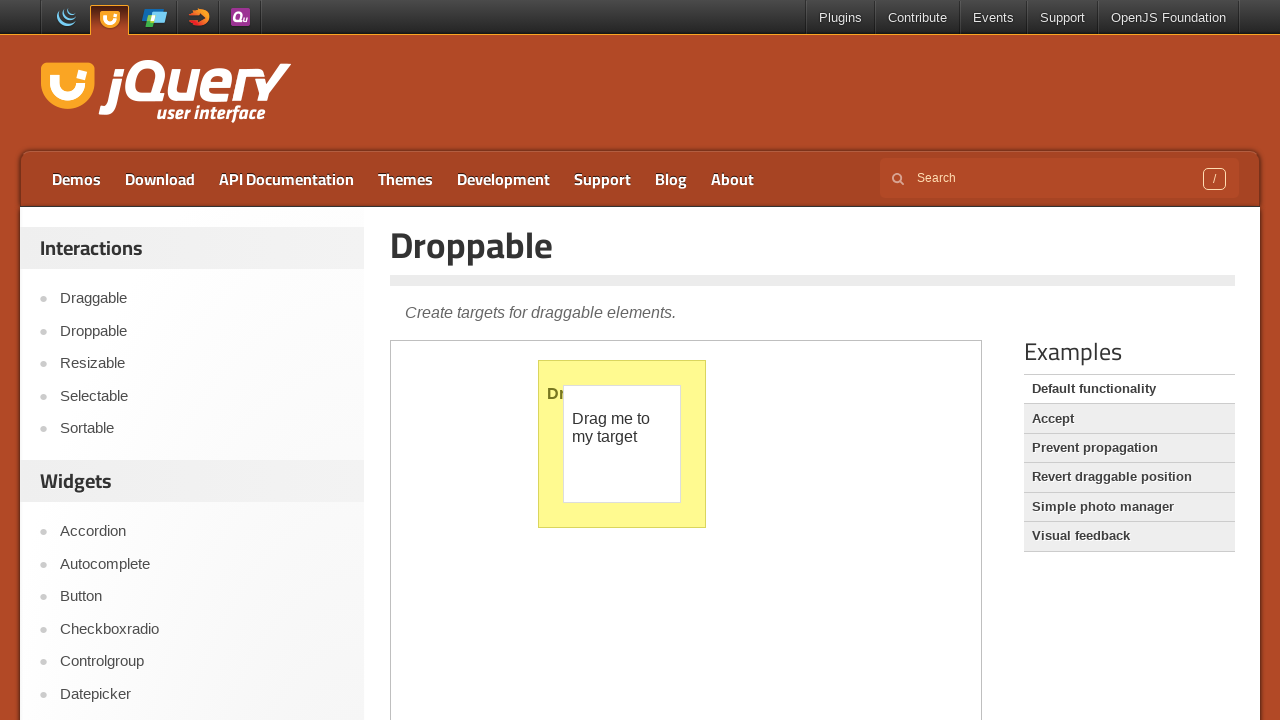

Verified that the droppable element is present after drop operation
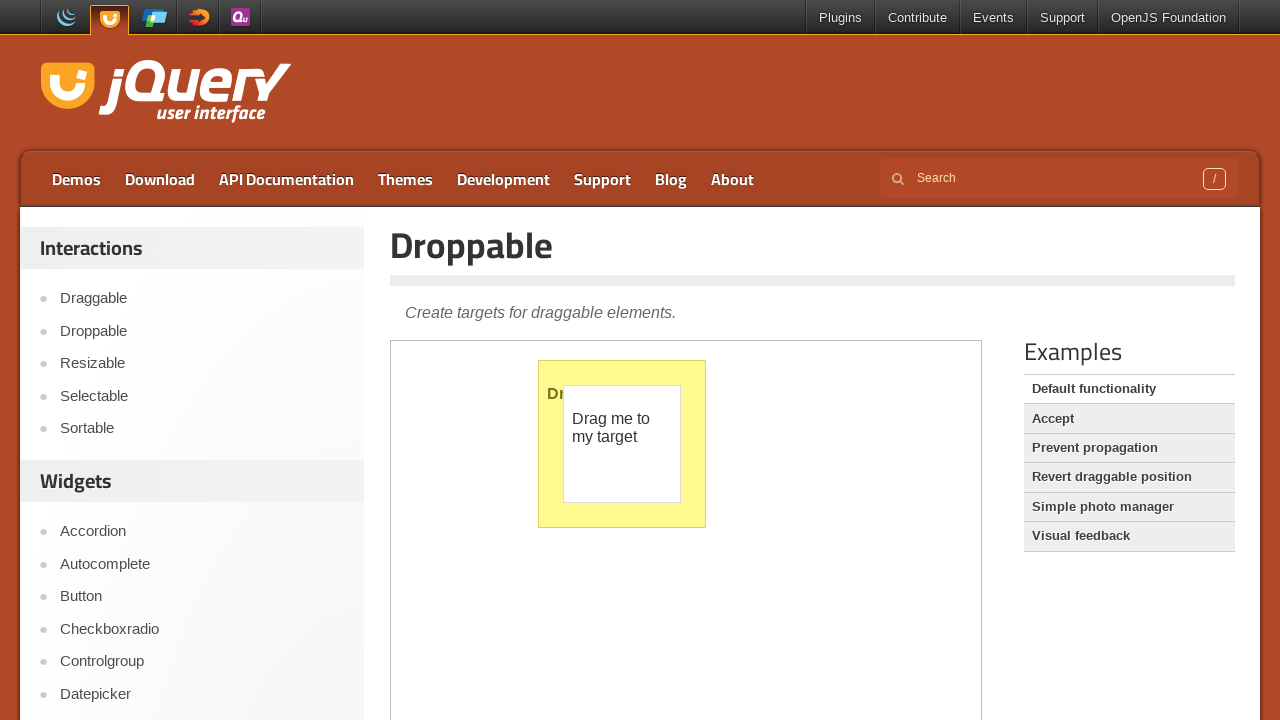

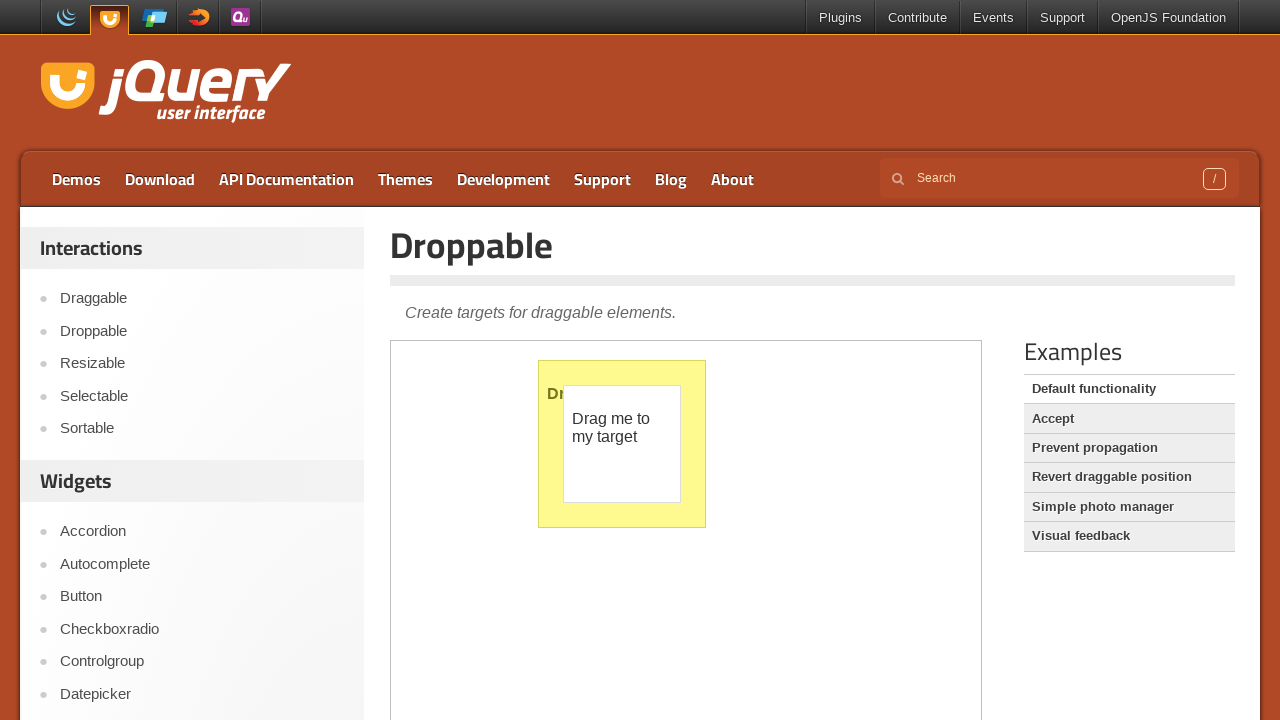